Tests radio button selection functionality by clicking through three different radio button options on a form

Starting URL: https://formy-project.herokuapp.com/radiobutton

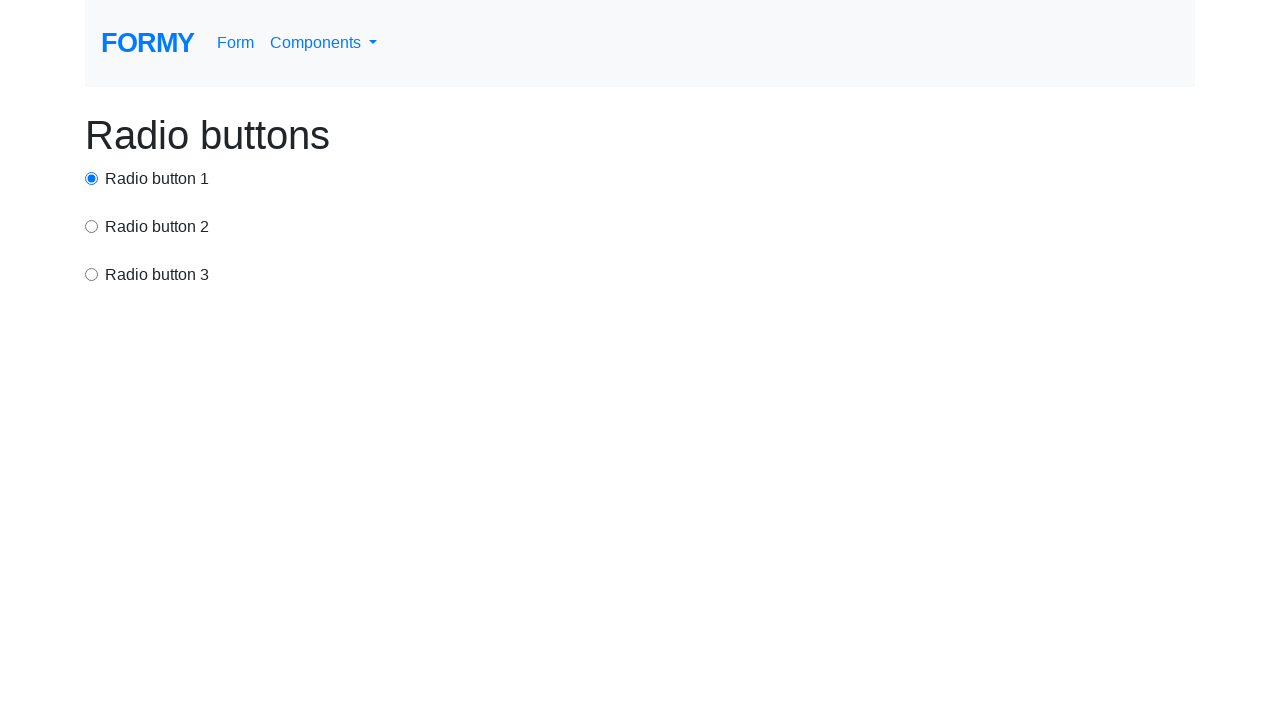

Clicked first radio button option at (92, 178) on #radio-button-1
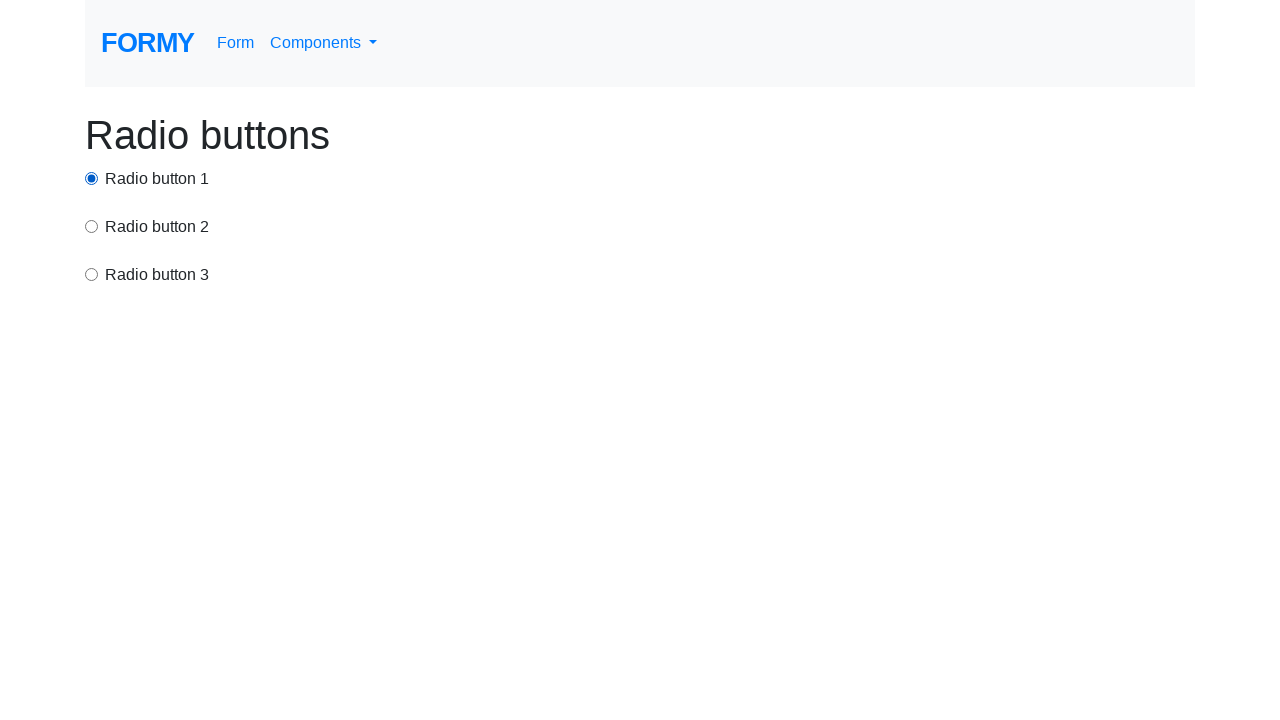

Clicked second radio button option at (92, 226) on input[value='option2']
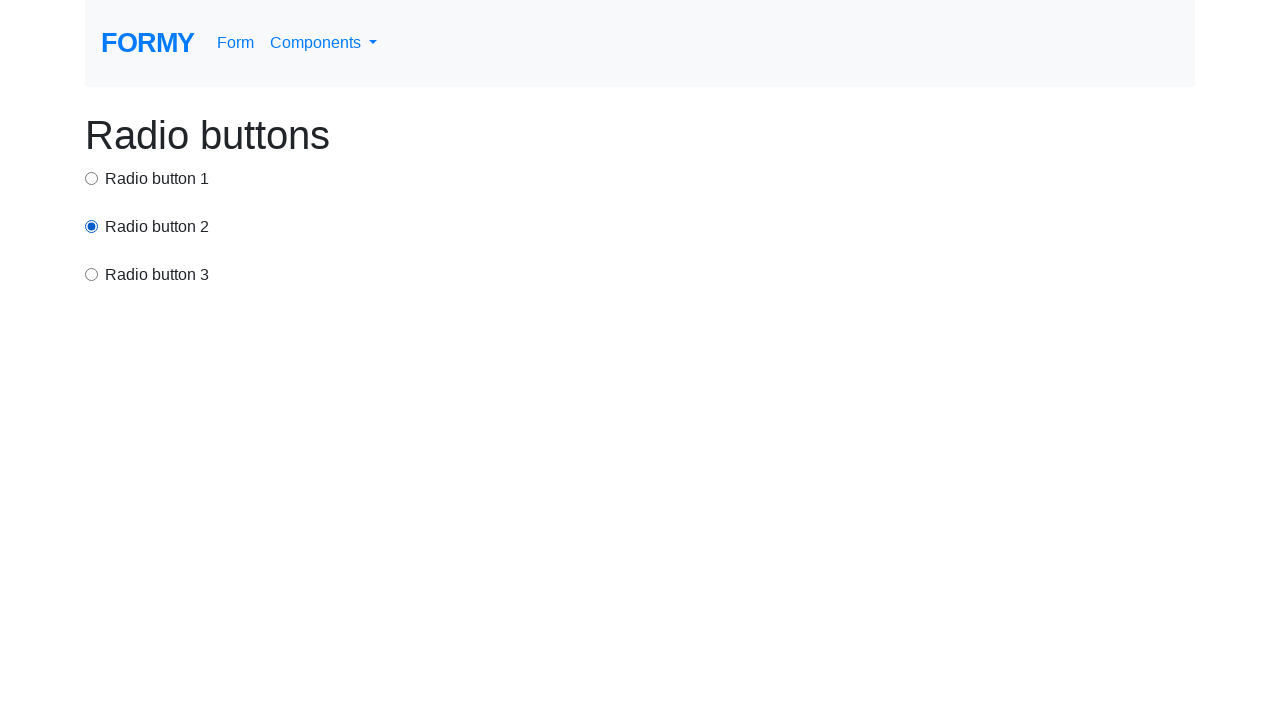

Clicked third radio button option at (92, 274) on input[value='option3']
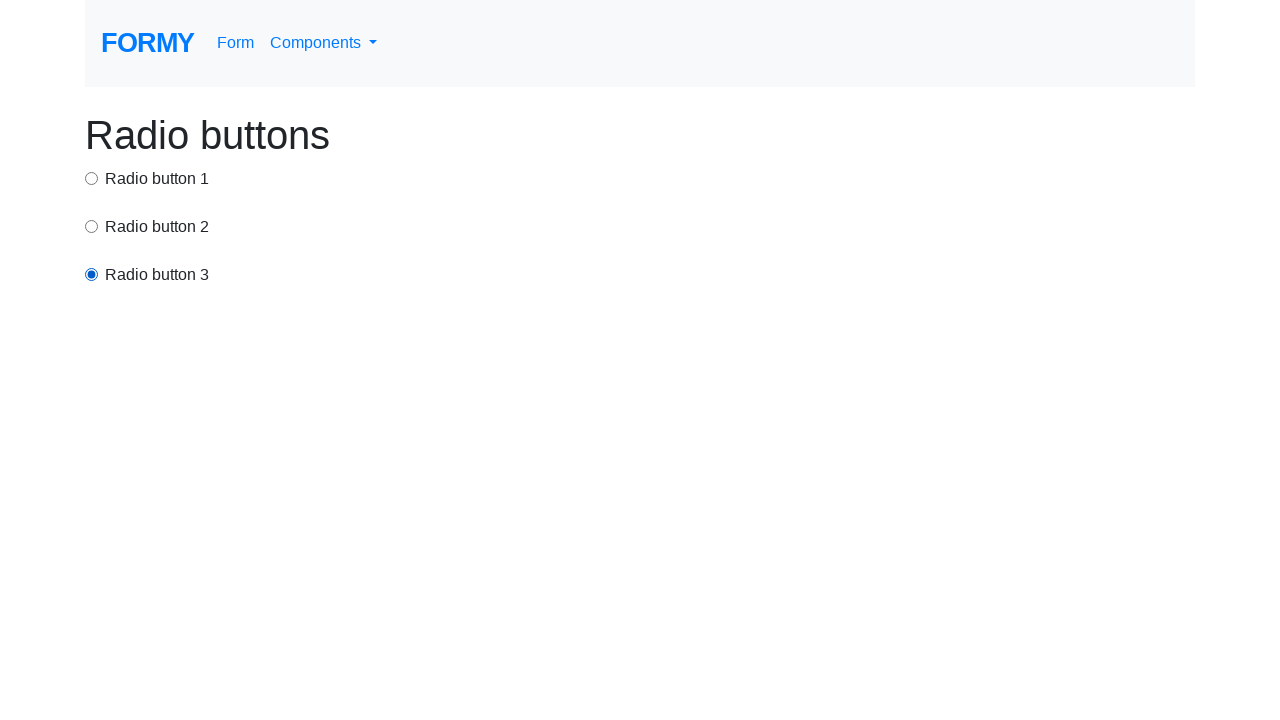

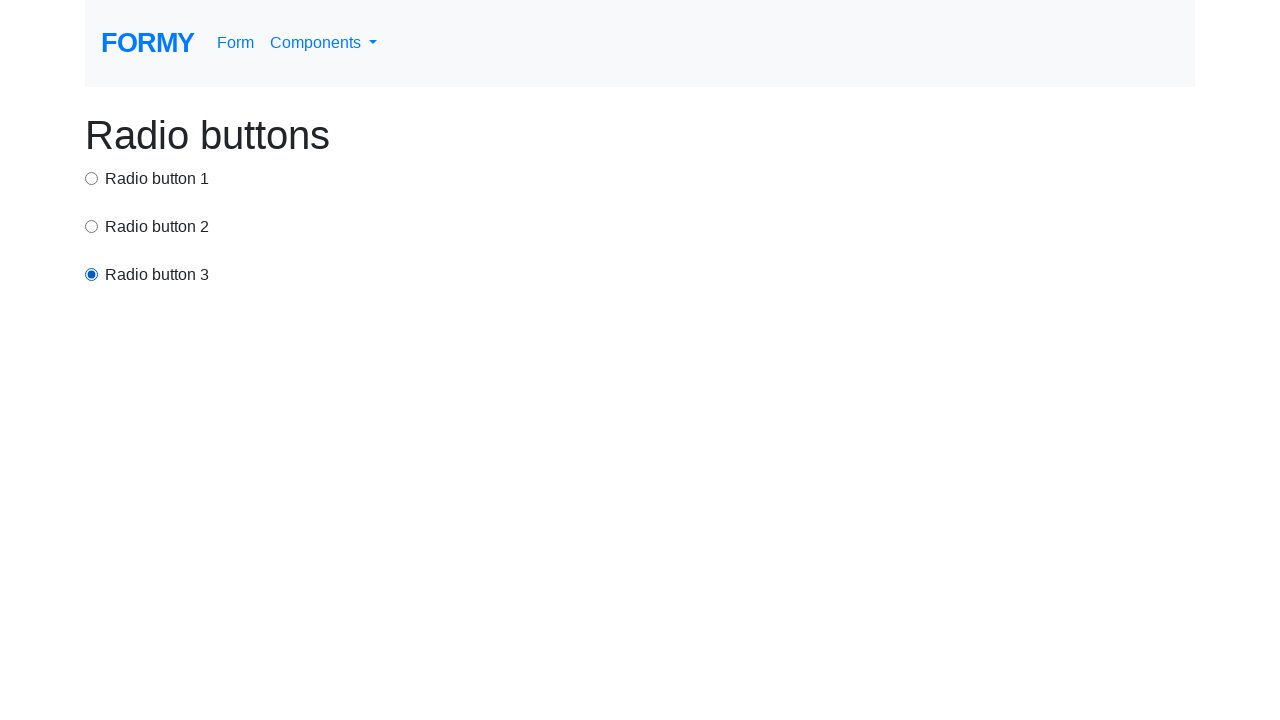